Tests browser history navigation by visiting multiple pages (demoqa, YouTube, PyPI) and then using JavaScript to navigate backward and forward through the browser history.

Starting URL: https://demoqa.com/text-box

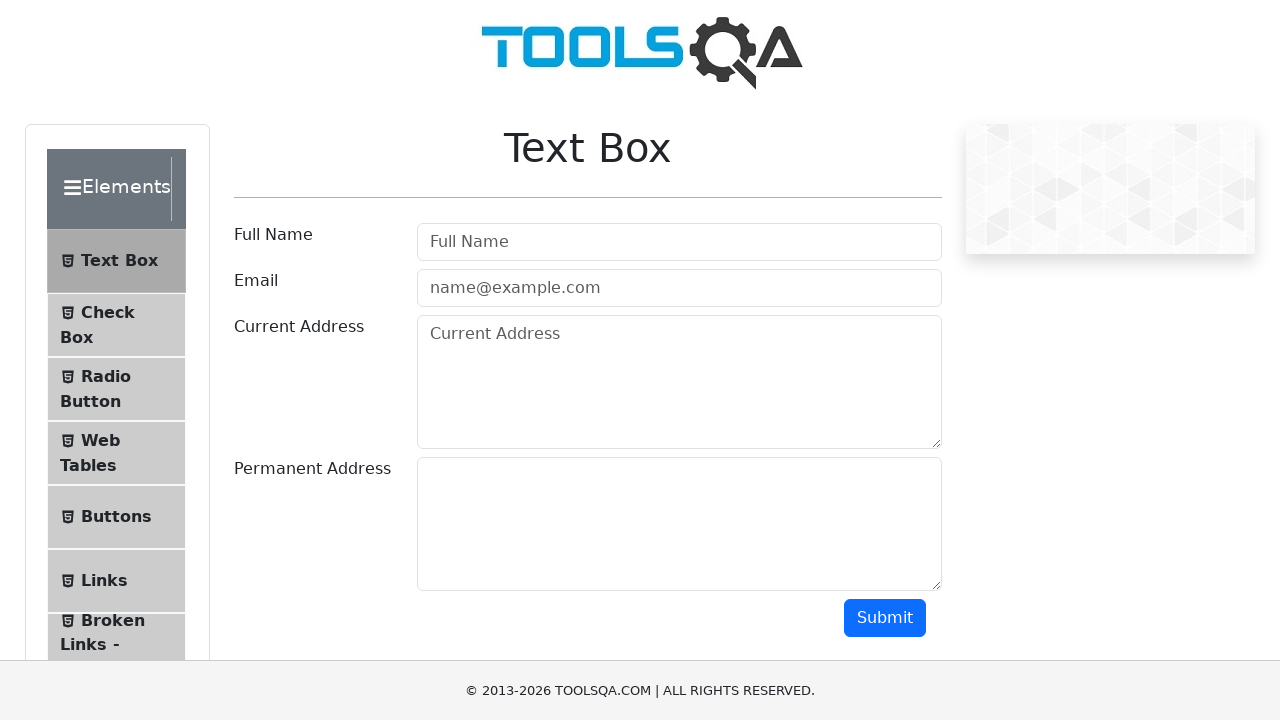

Navigated to YouTube
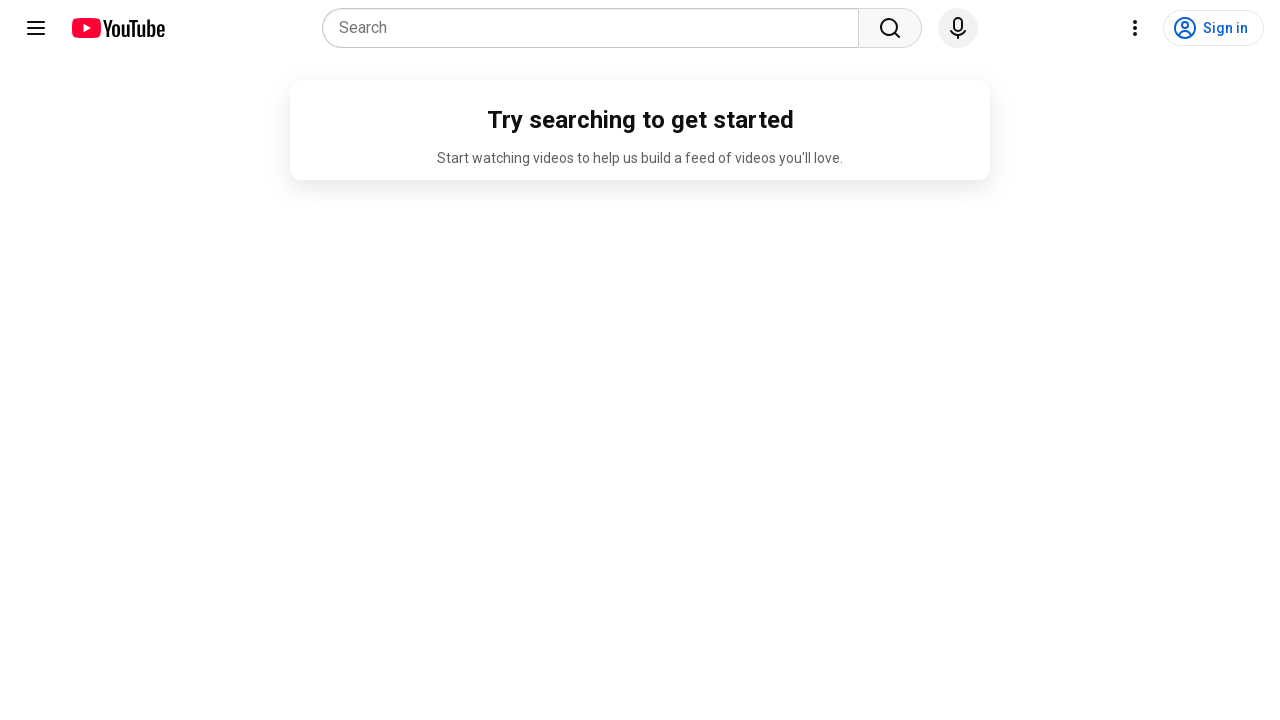

Navigated to PyPI webdriver-manager page
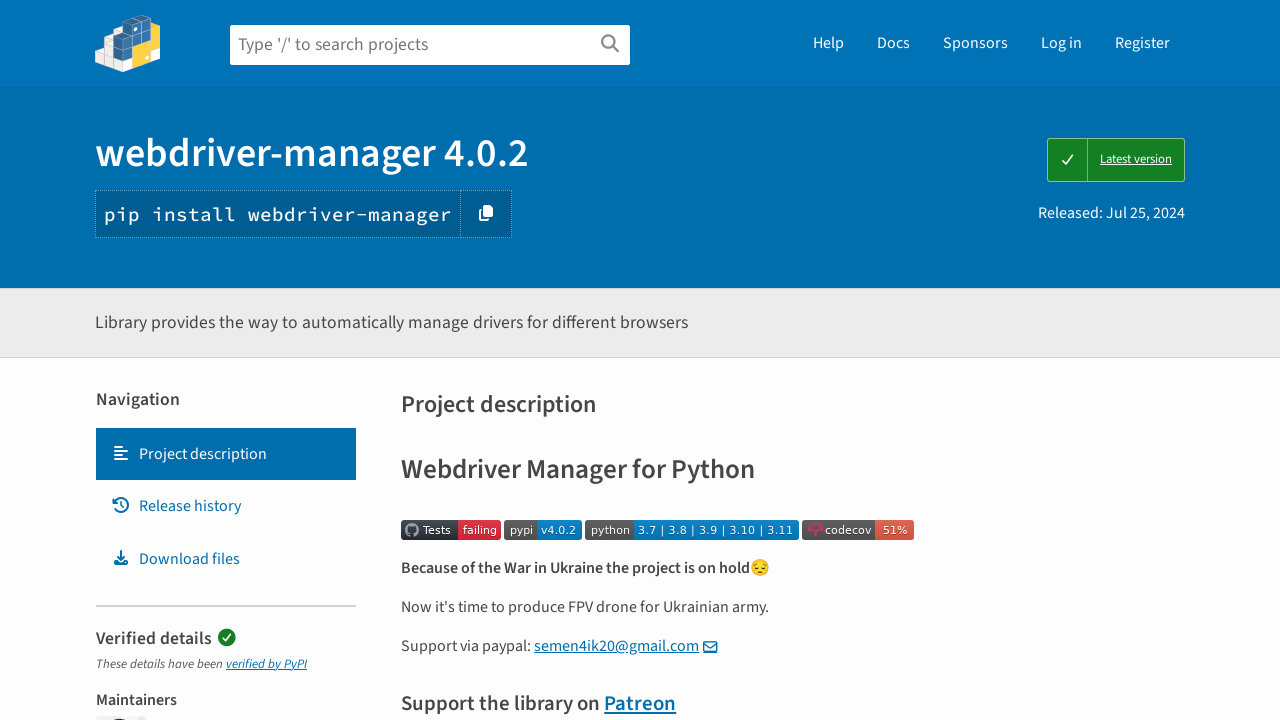

Navigated back one page in history using window.history.go(-1)
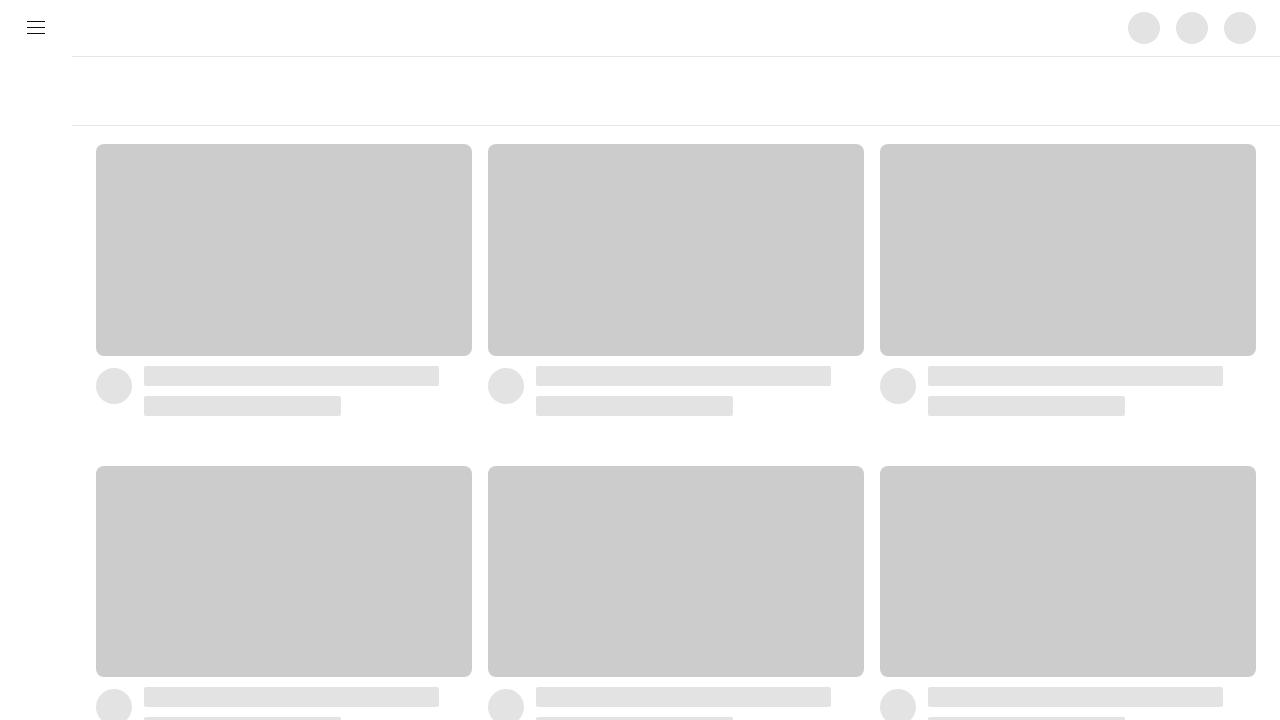

Page load completed after navigating back to YouTube
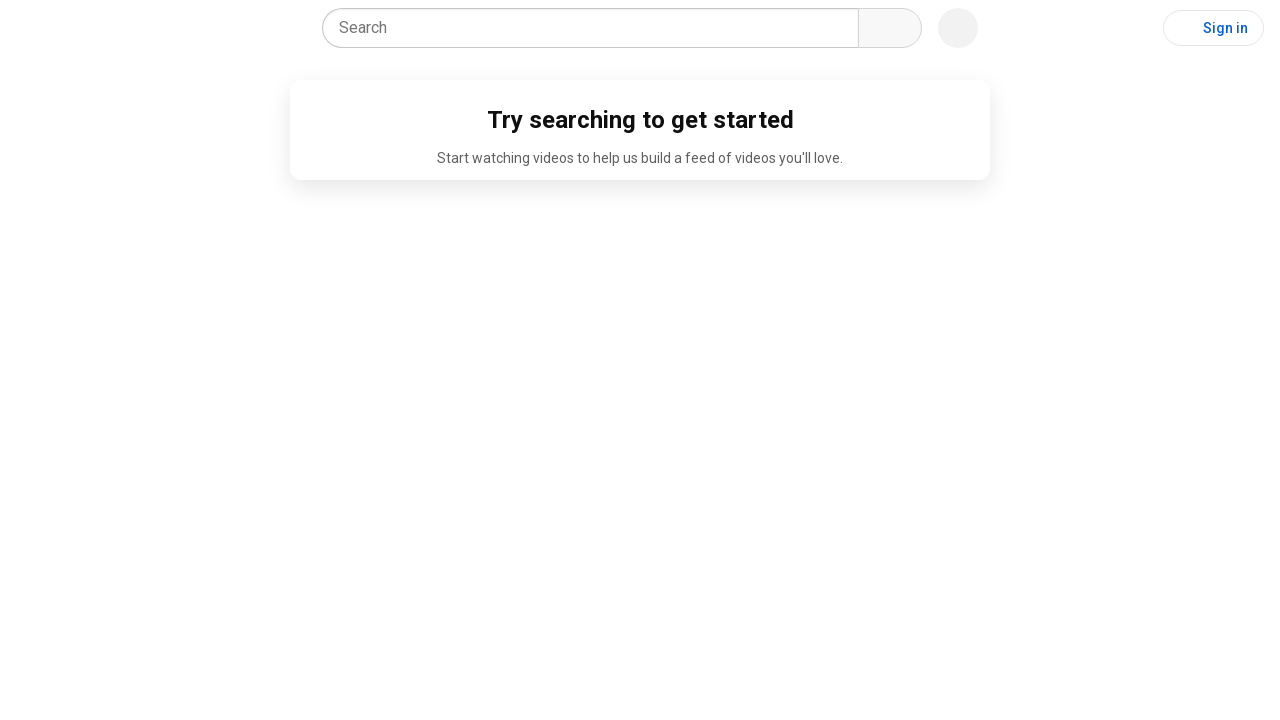

Navigated back one more page in history using window.history.go(-1)
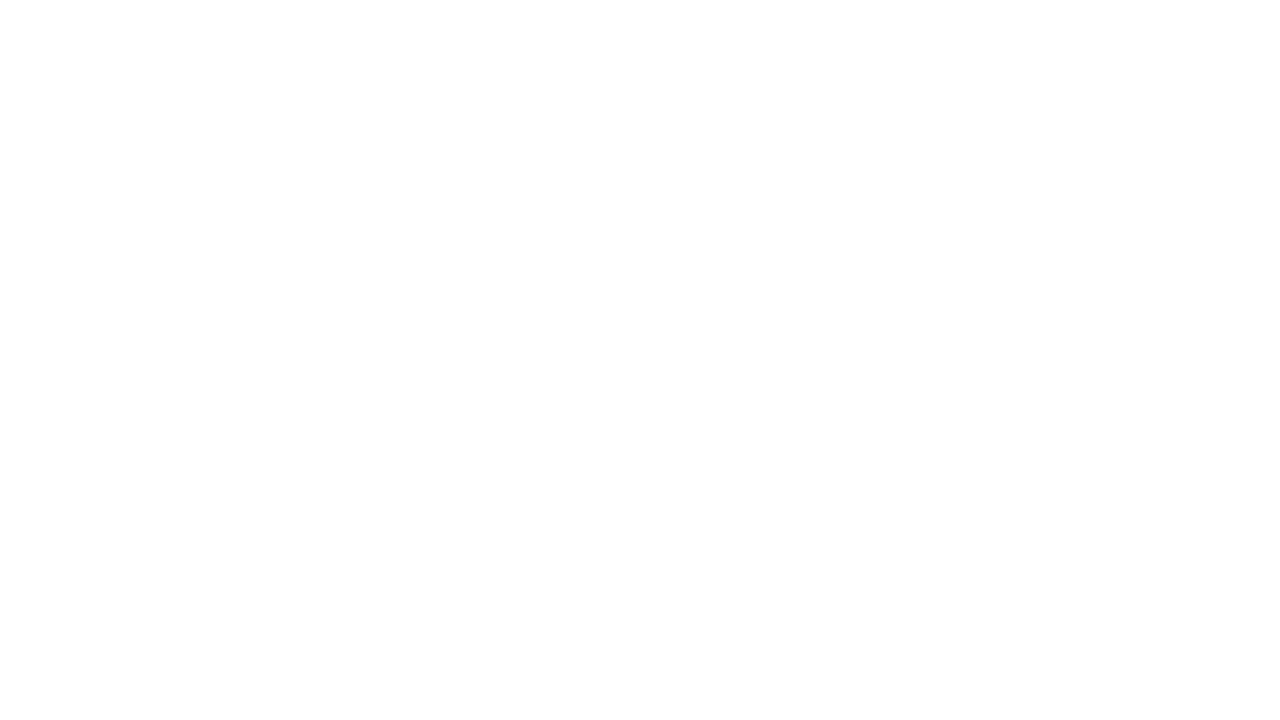

Page load completed after navigating back to demoqa
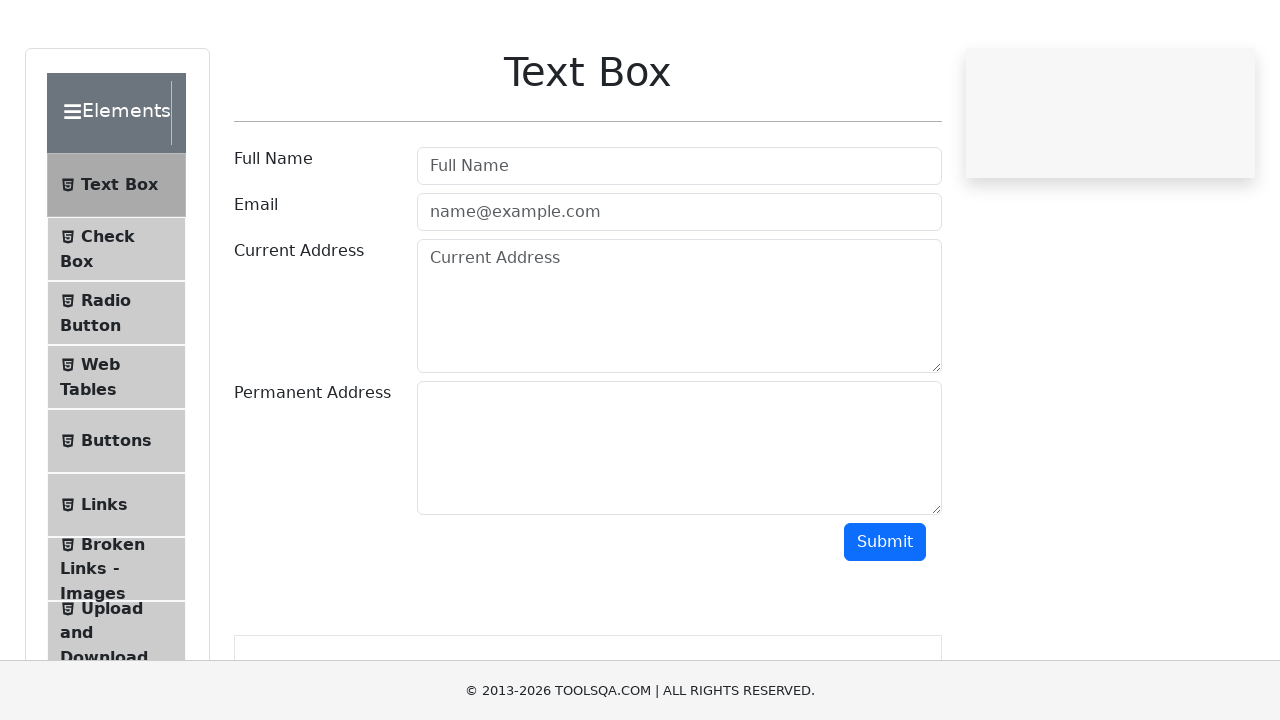

Navigated forward two pages in history using window.history.go(2)
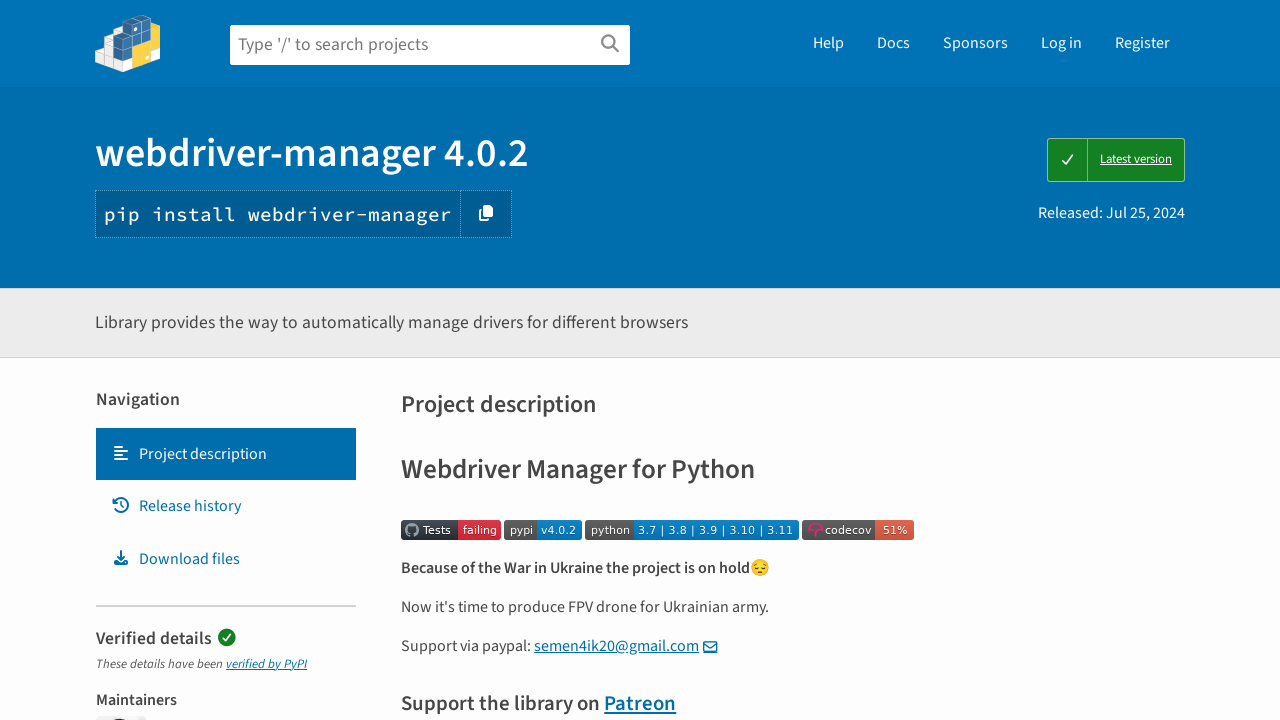

Page load completed after navigating forward to PyPI
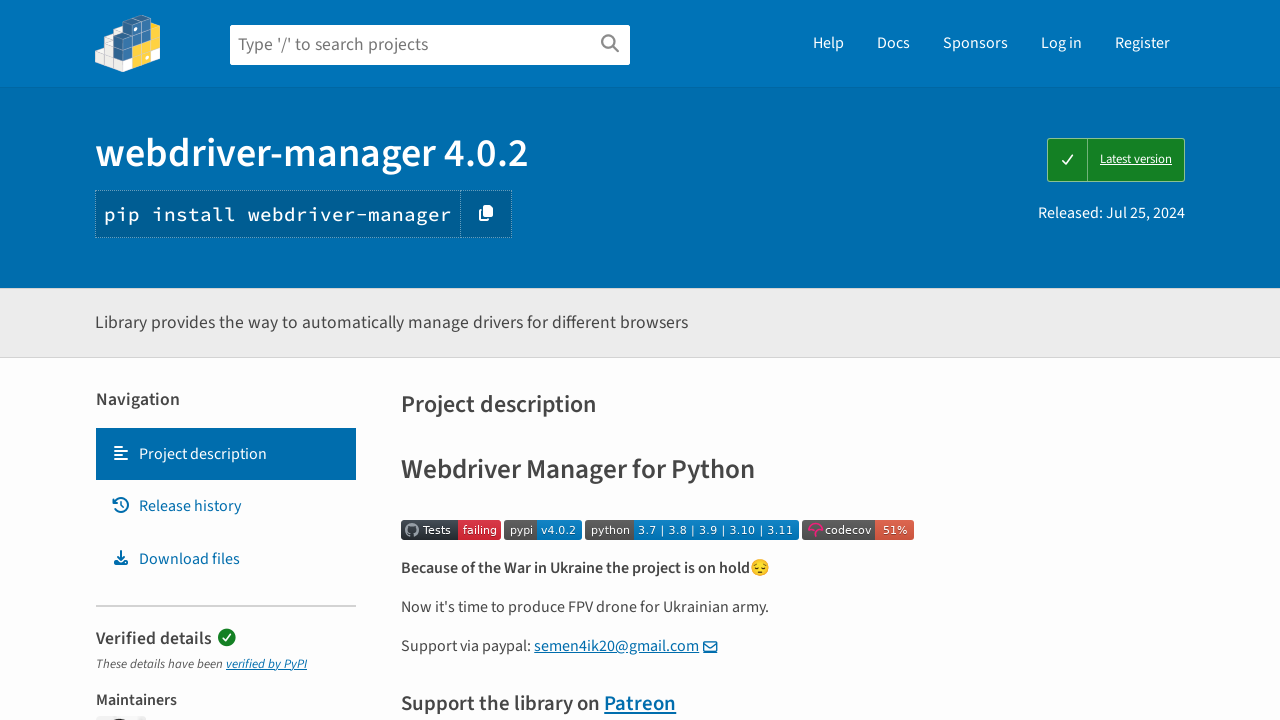

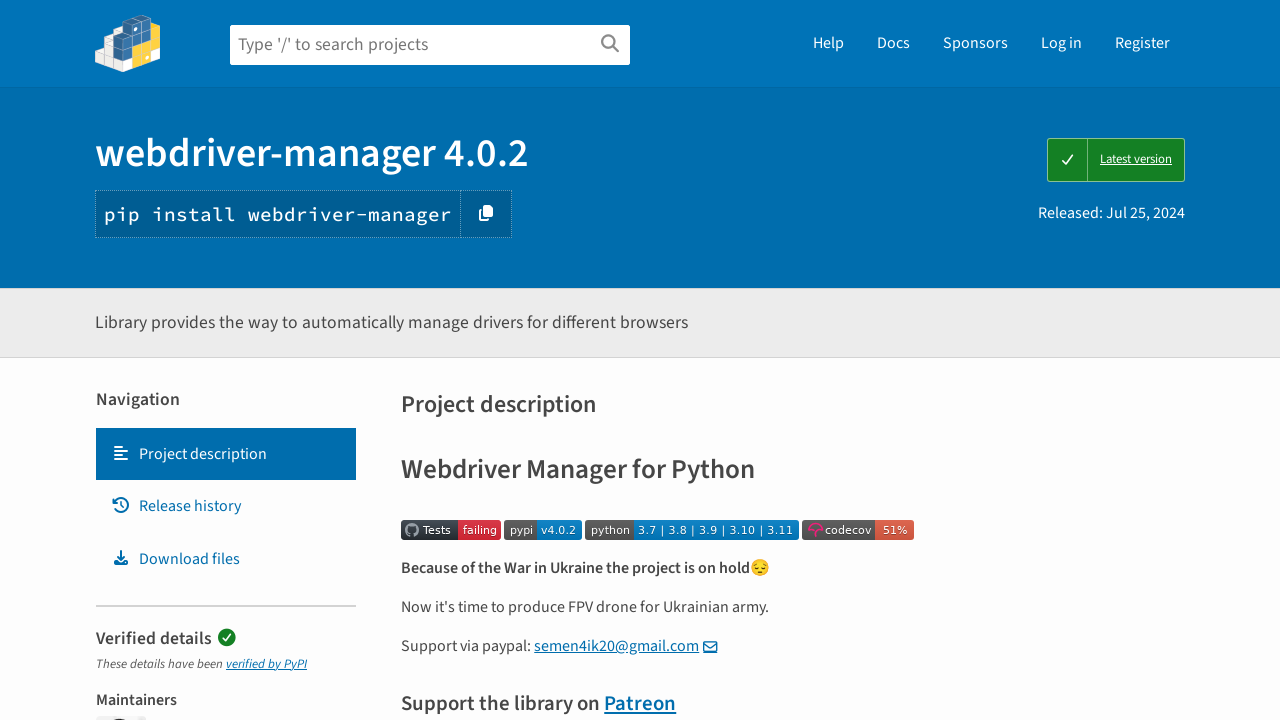